Tests dynamic control interactions by selecting a checkbox, removing it via button click, waiting for the operation to complete, then adding it back and waiting for that operation to complete.

Starting URL: https://the-internet.herokuapp.com/dynamic_controls

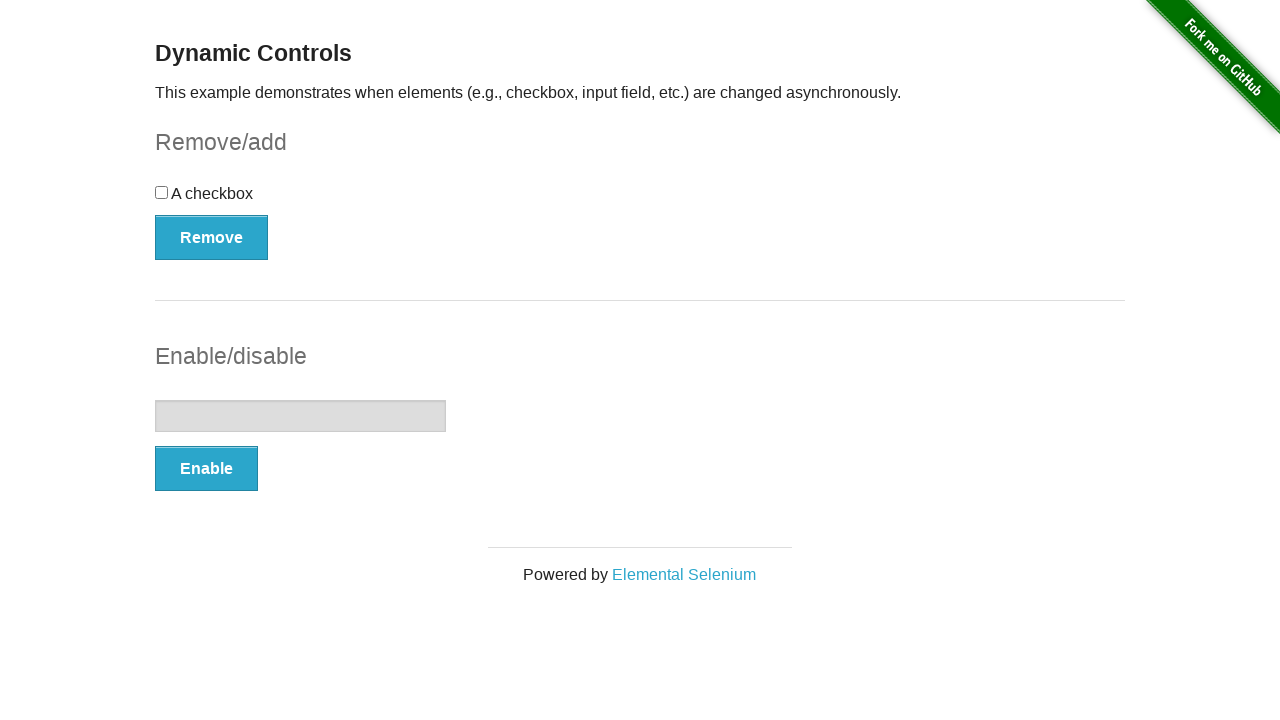

Clicked checkbox to select it at (162, 192) on #checkbox input[type='checkbox']
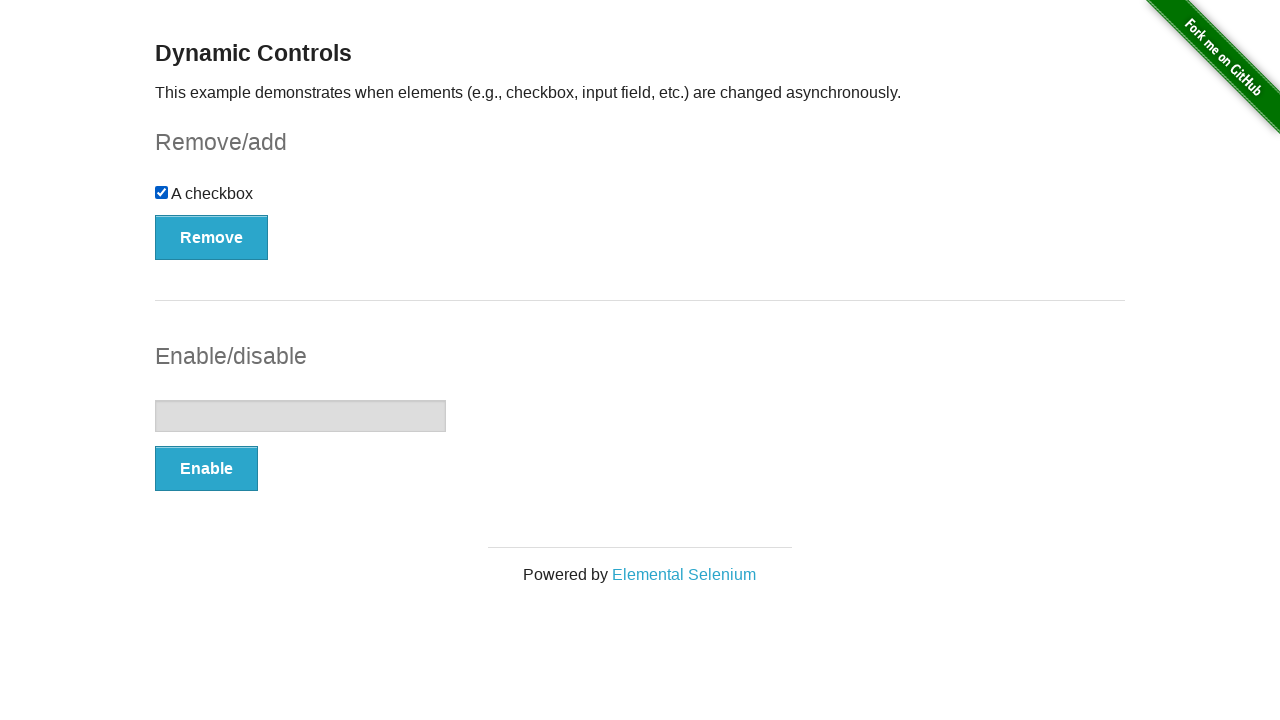

Clicked Remove button to remove checkbox at (212, 237) on #checkbox-example button
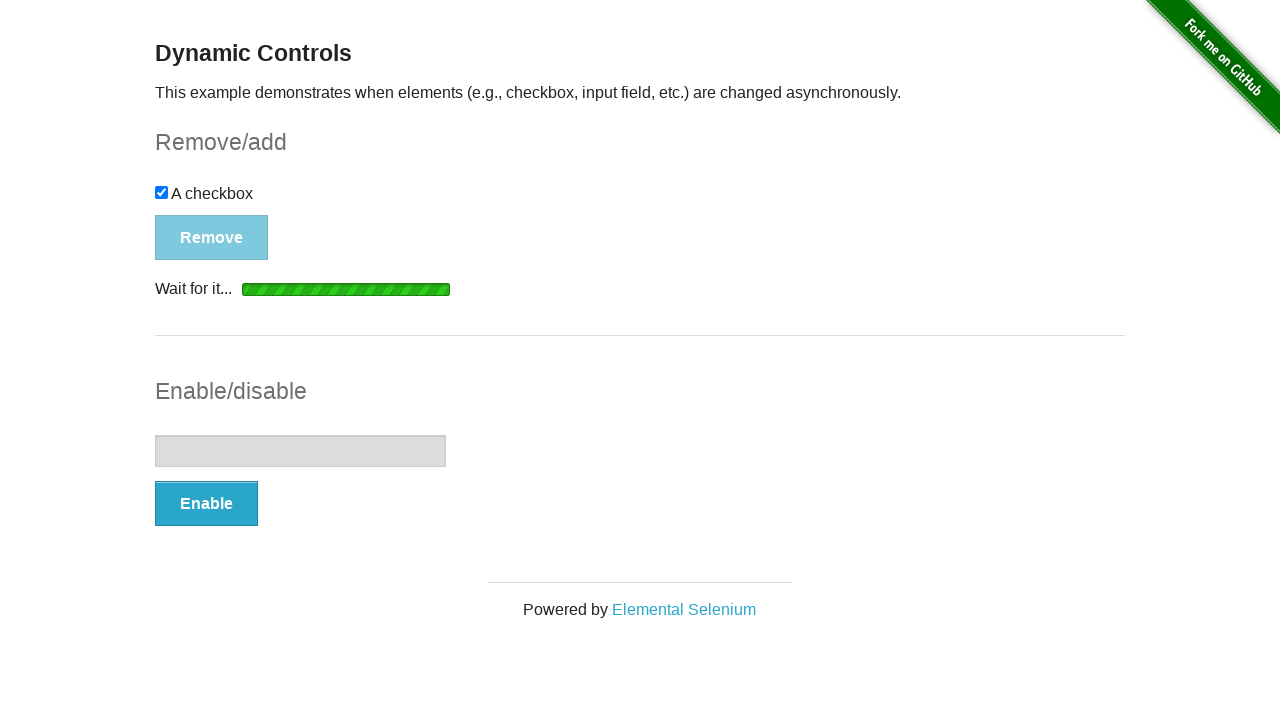

Loading indicator disappeared after remove operation
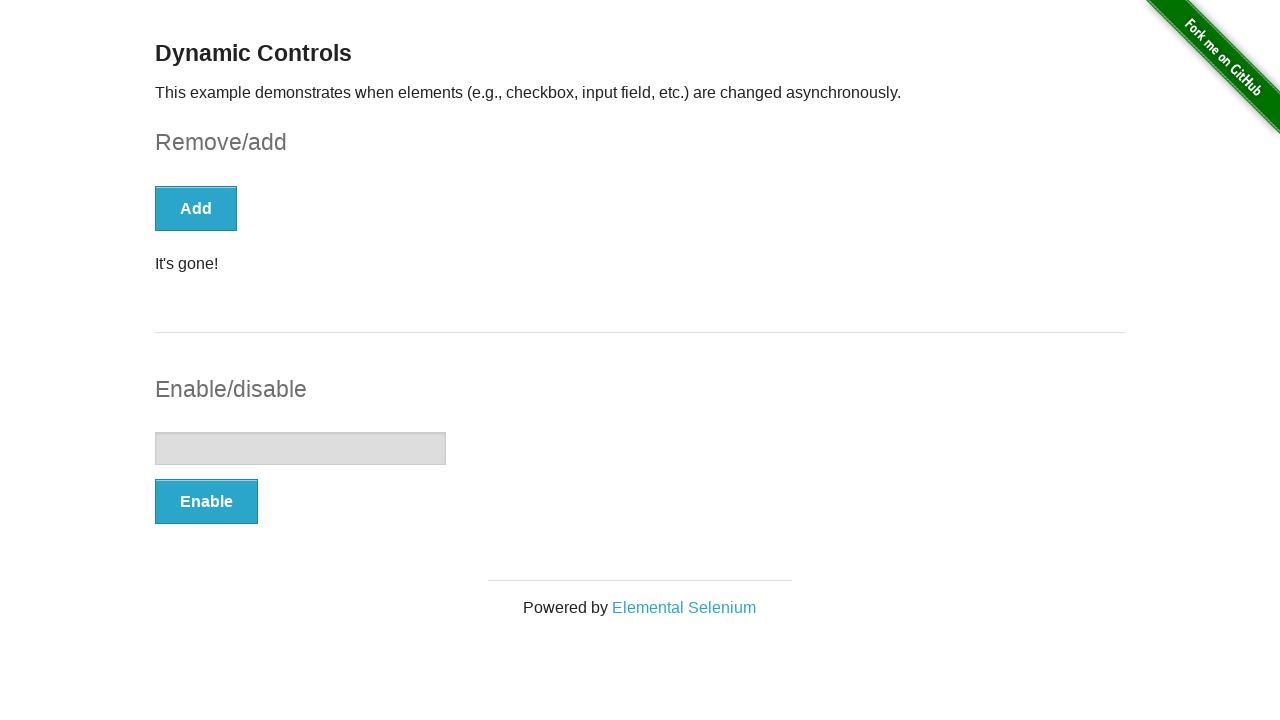

Message appeared confirming checkbox removal
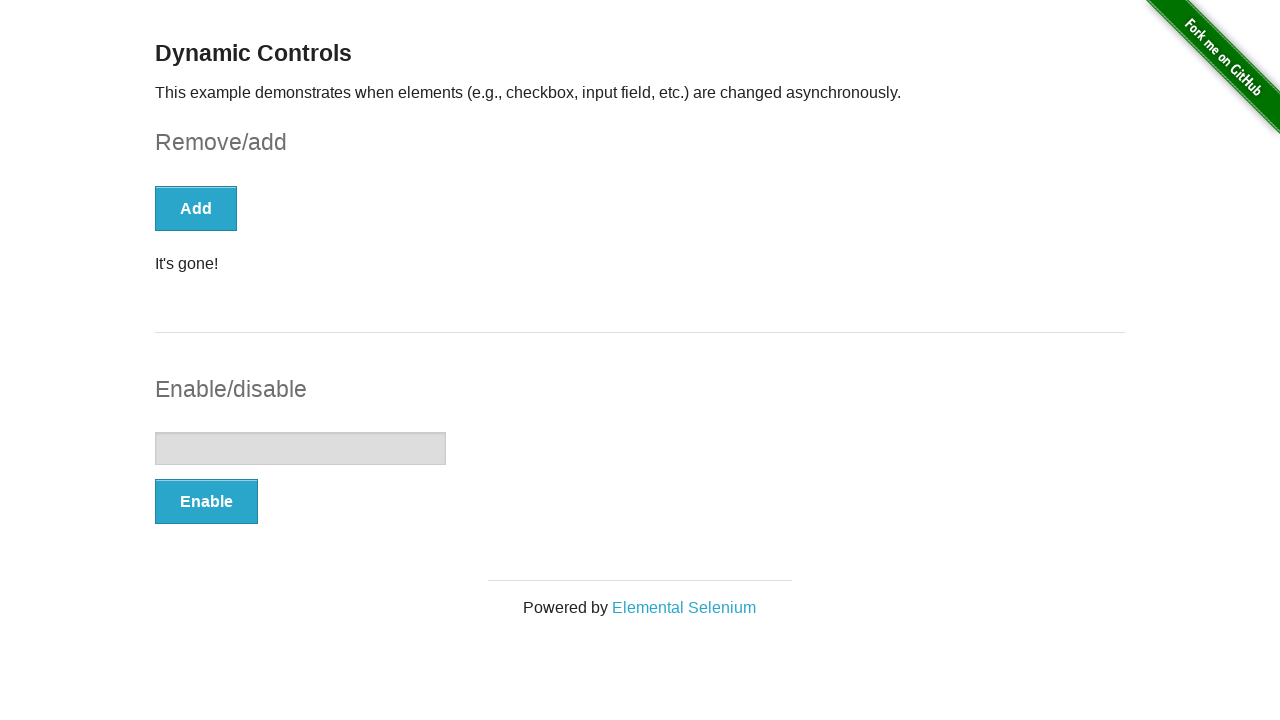

Clicked Add button to restore checkbox at (196, 208) on #checkbox-example button
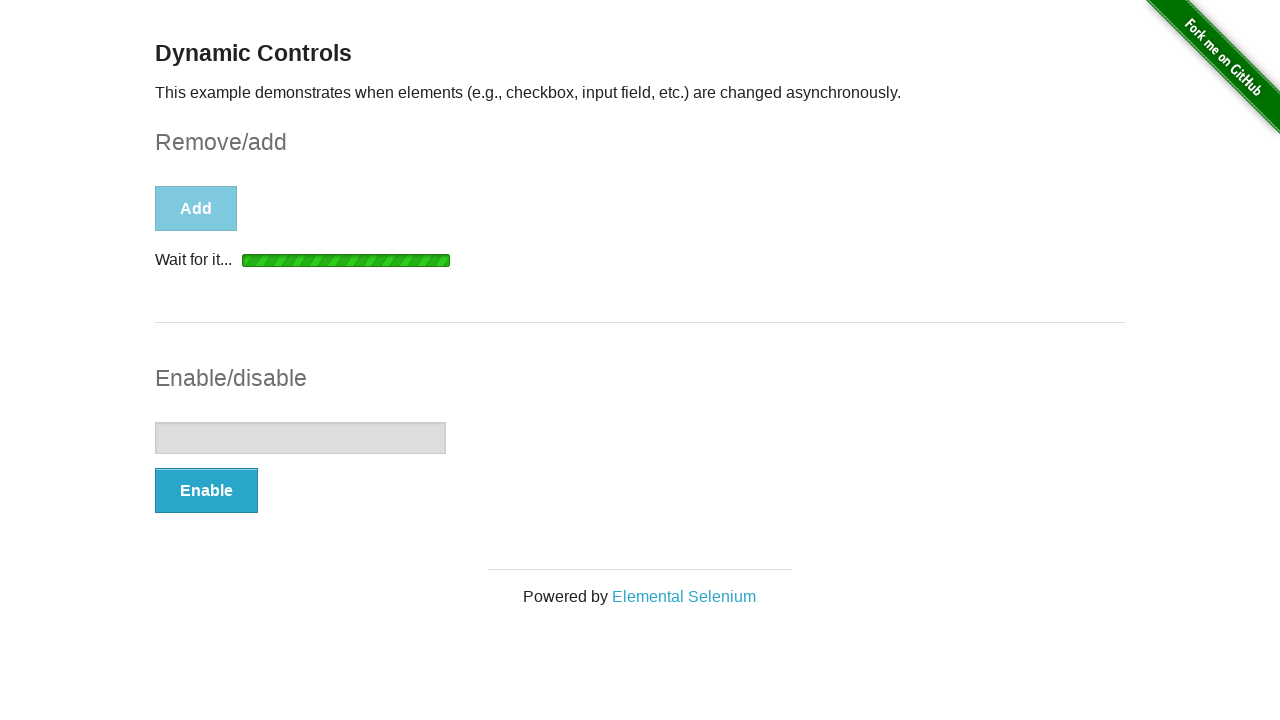

Loading indicator disappeared after add operation
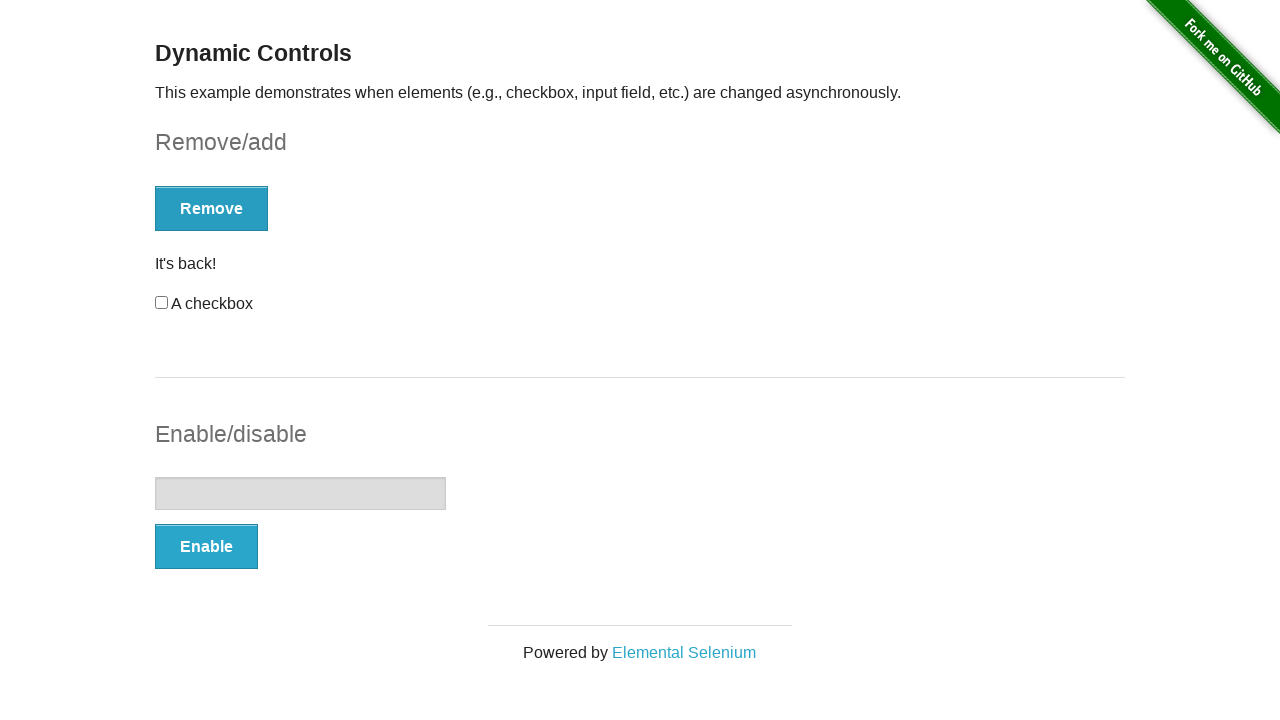

Message appeared confirming checkbox restoration
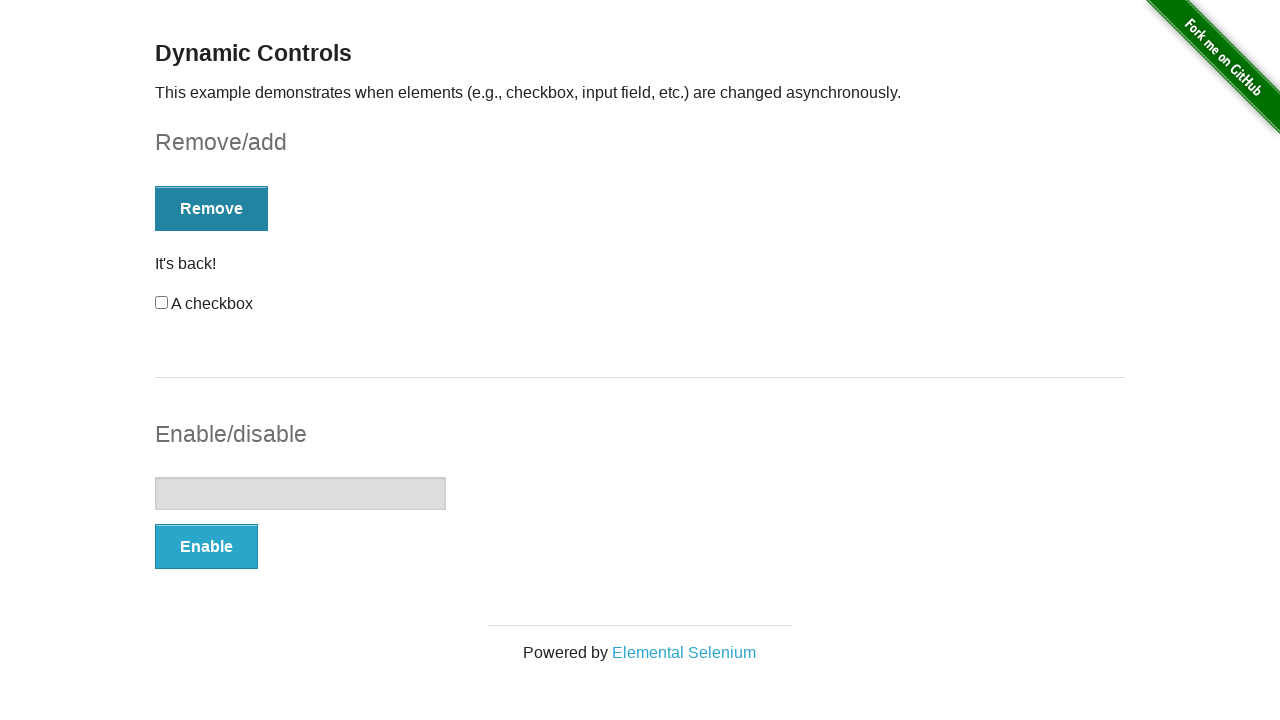

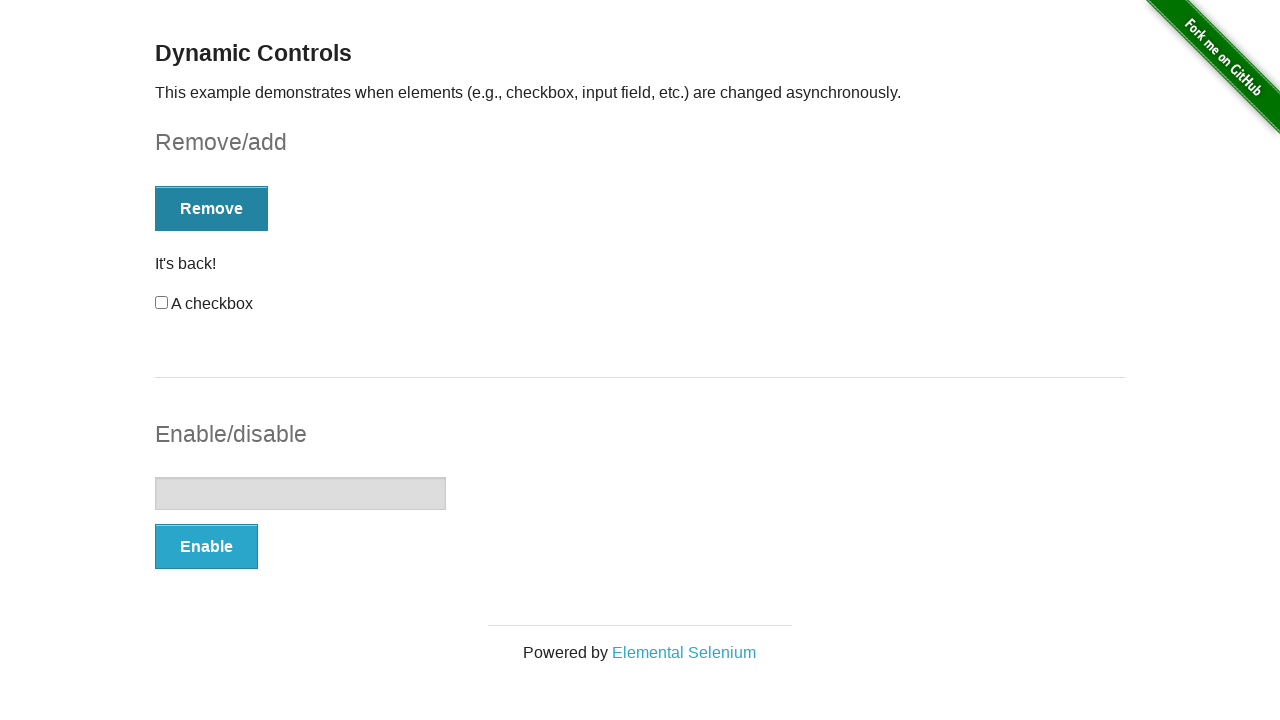